Tests JavaScript prompt alert by clicking a button that triggers a prompt, entering text, accepting it, and verifying the entered text appears in the result

Starting URL: https://automationfc.github.io/basic-form/

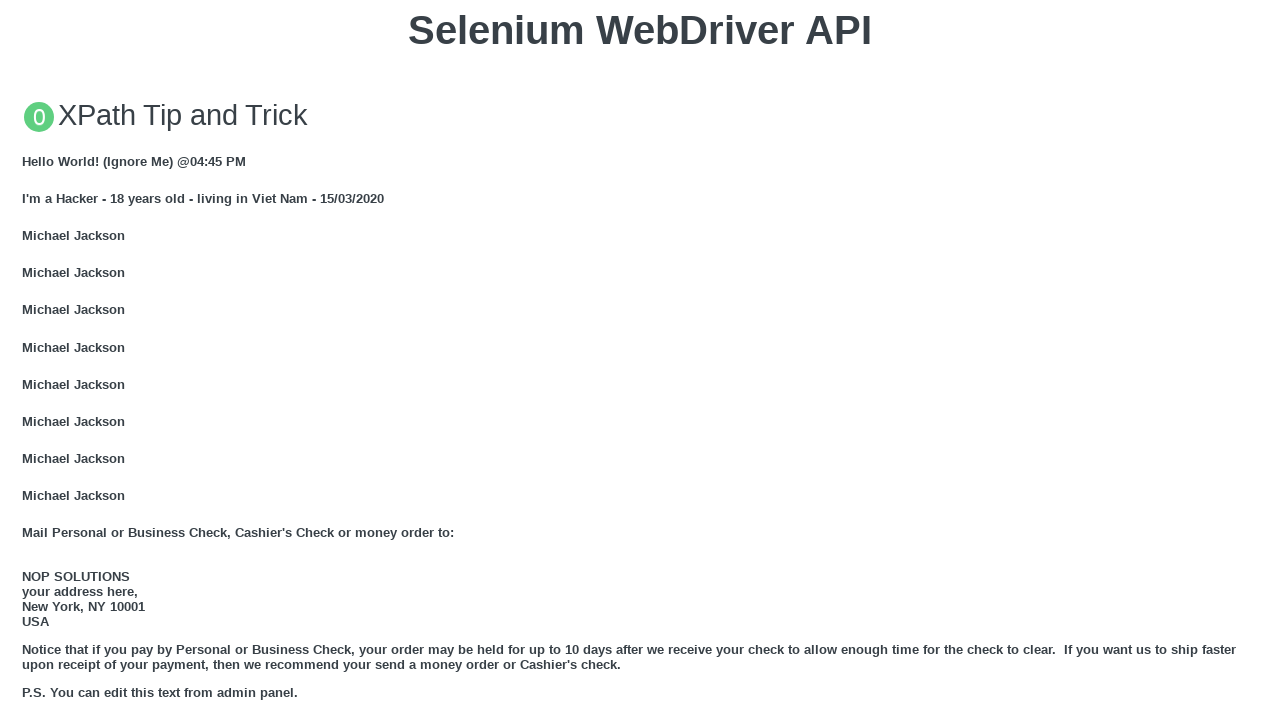

Set up dialog handler to accept prompt with text 'Automation Prompt Alert Test'
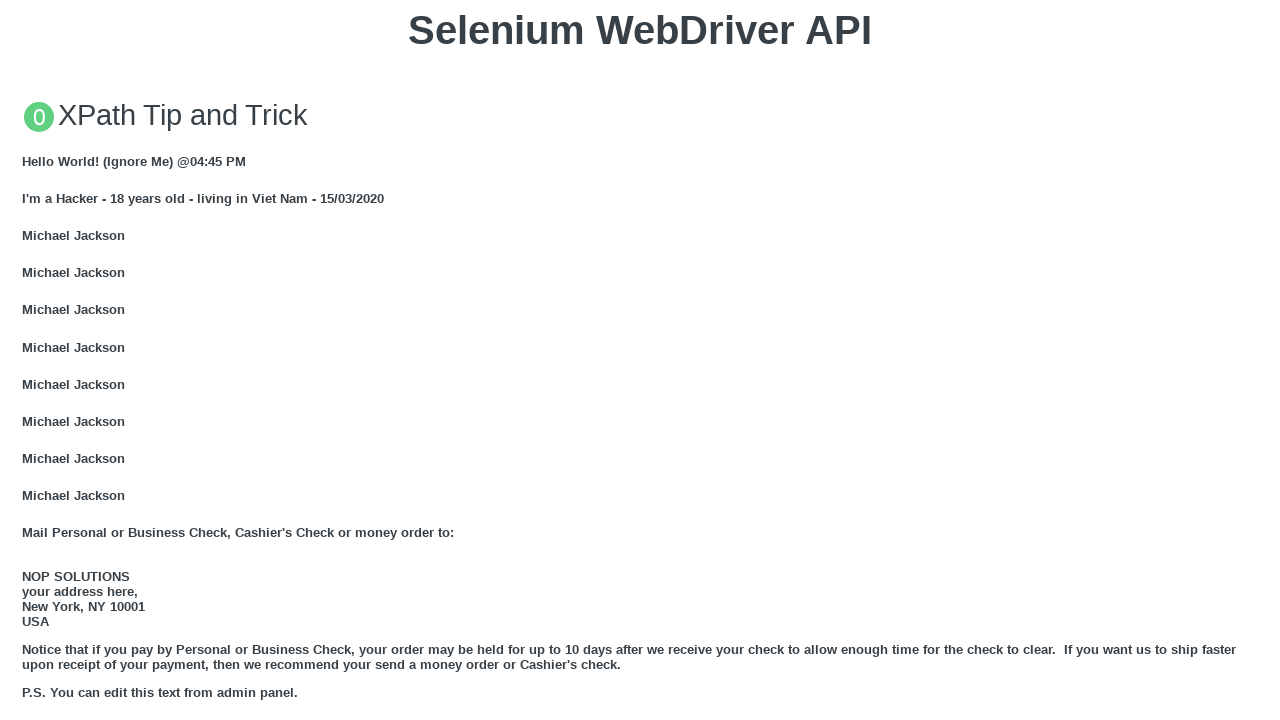

Clicked 'Click for JS Prompt' button to trigger JavaScript prompt alert at (640, 360) on xpath=//button[text()='Click for JS Prompt']
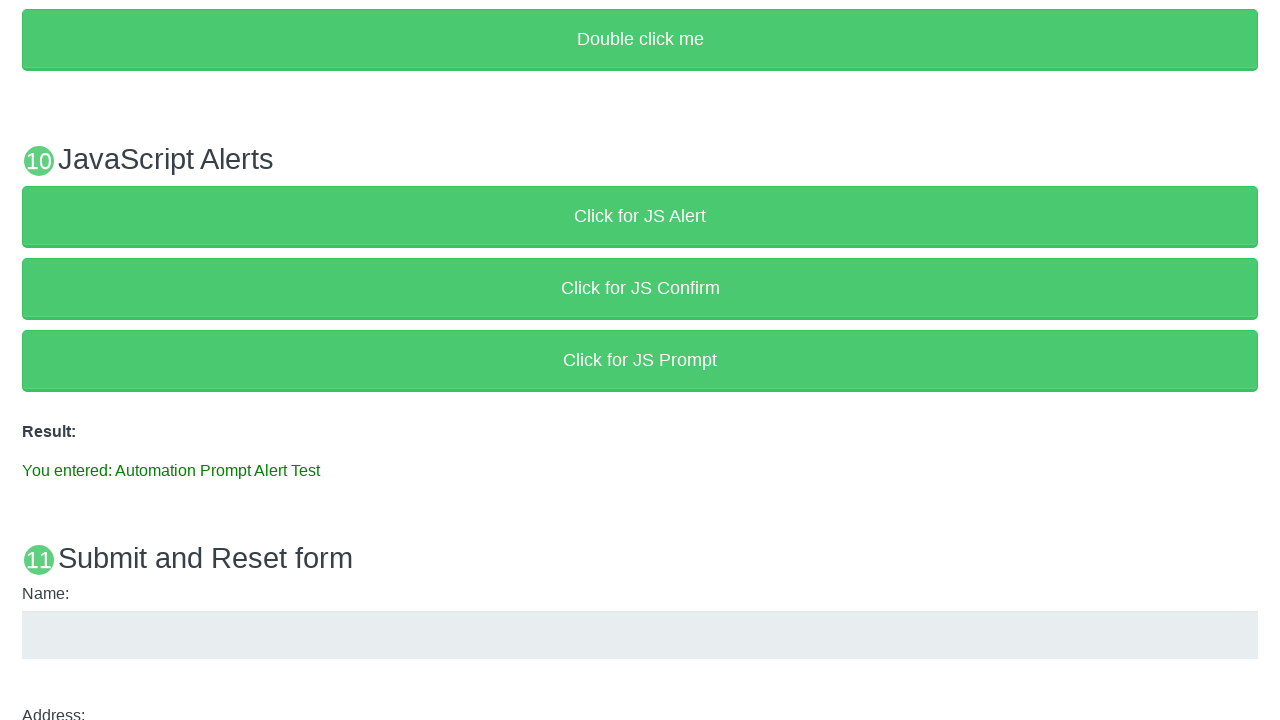

Result element loaded after prompt was accepted
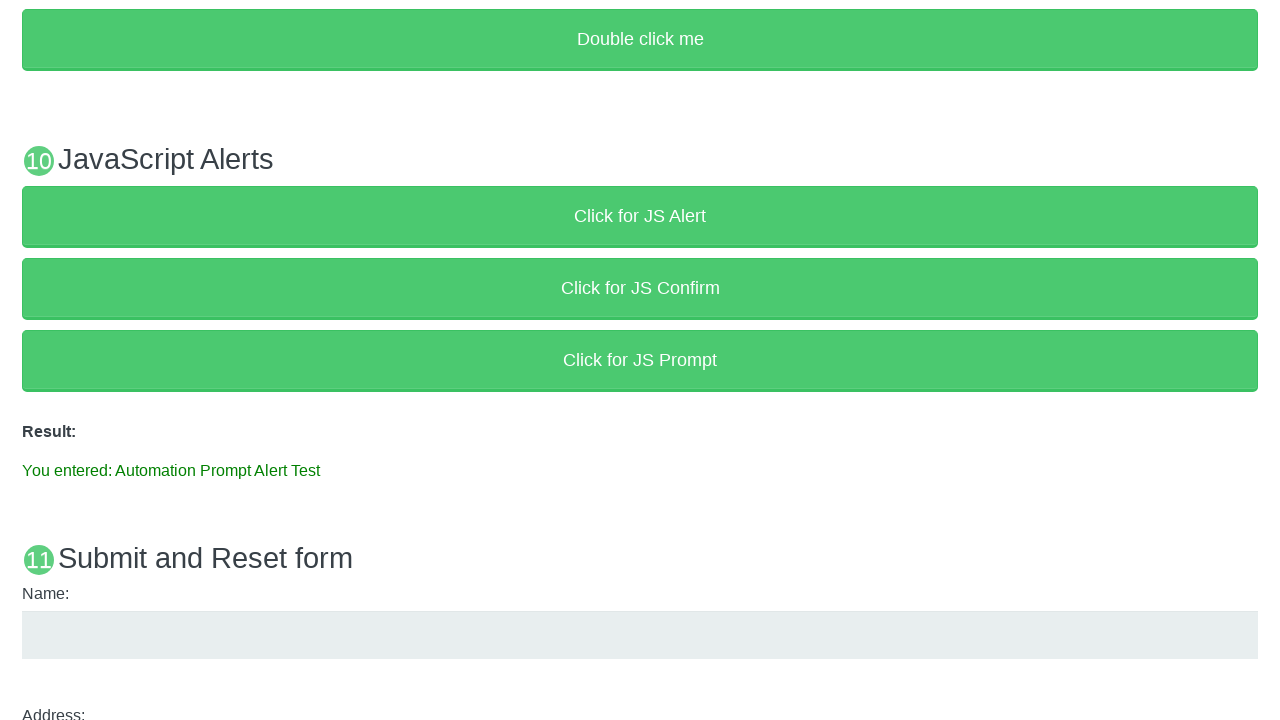

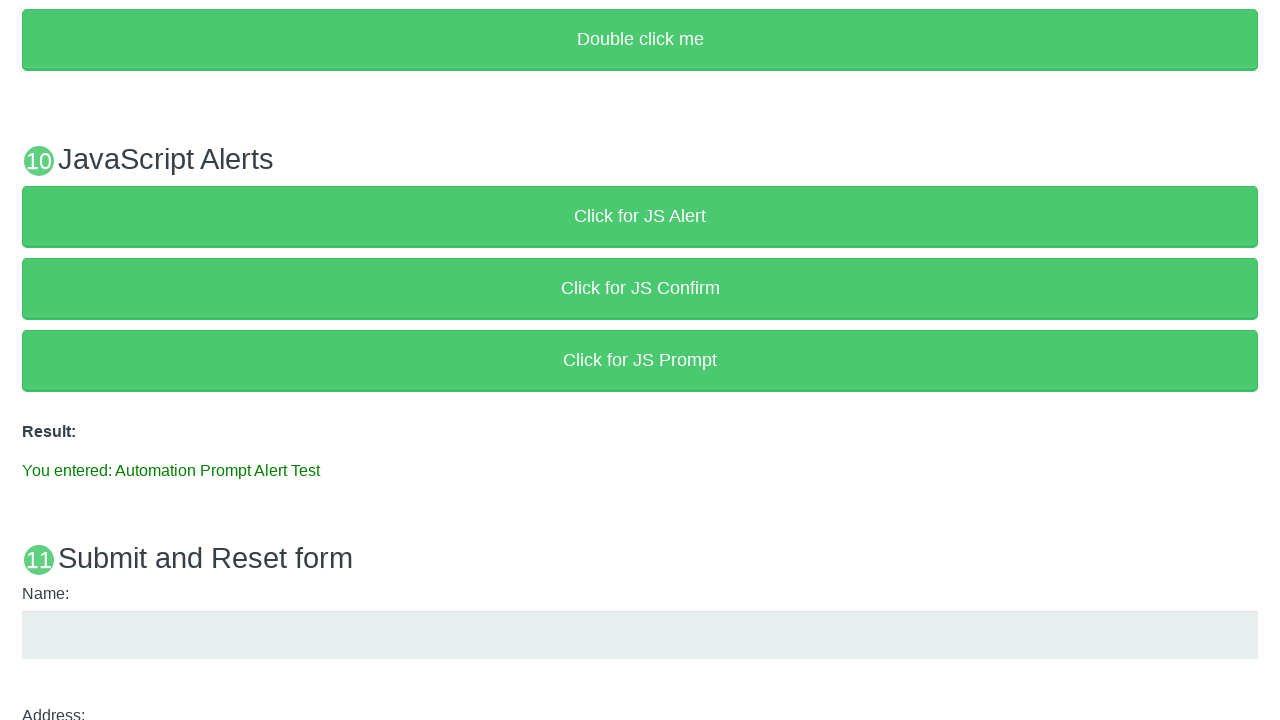